Tests registration form validation when all fields are submitted empty

Starting URL: https://alada.vn/tai-khoan/dang-ky.html

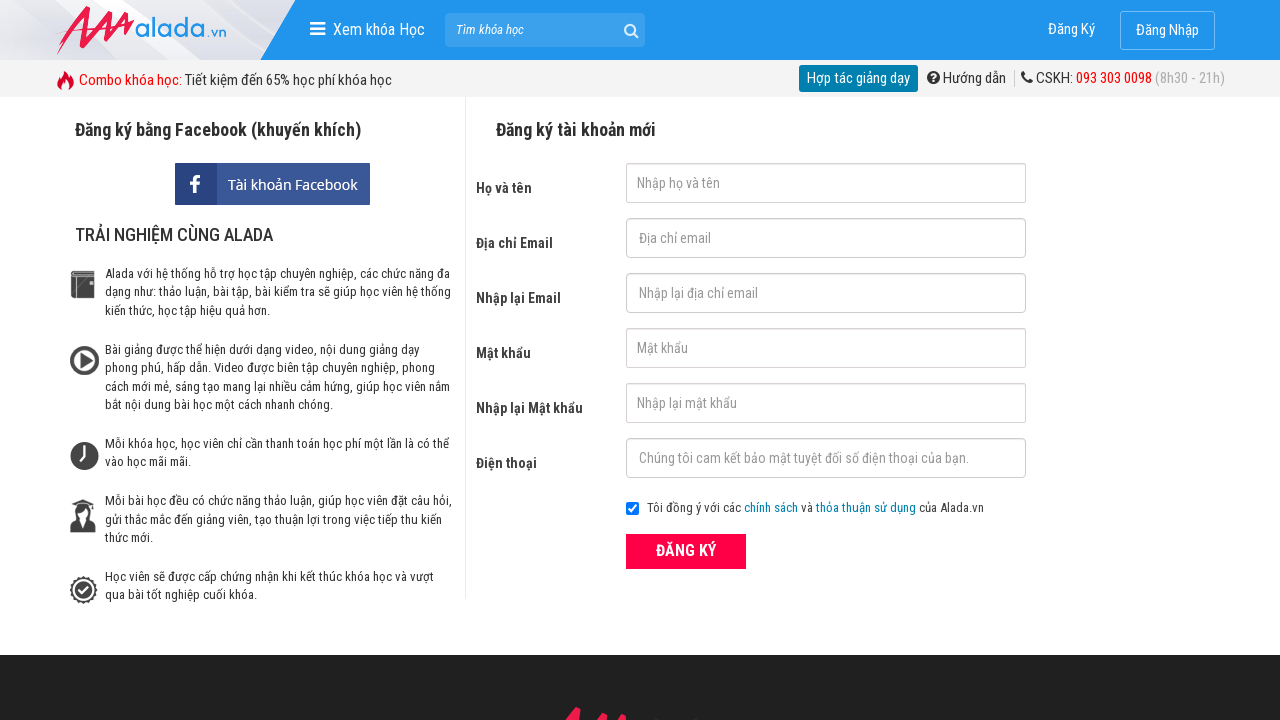

Navigated to registration page
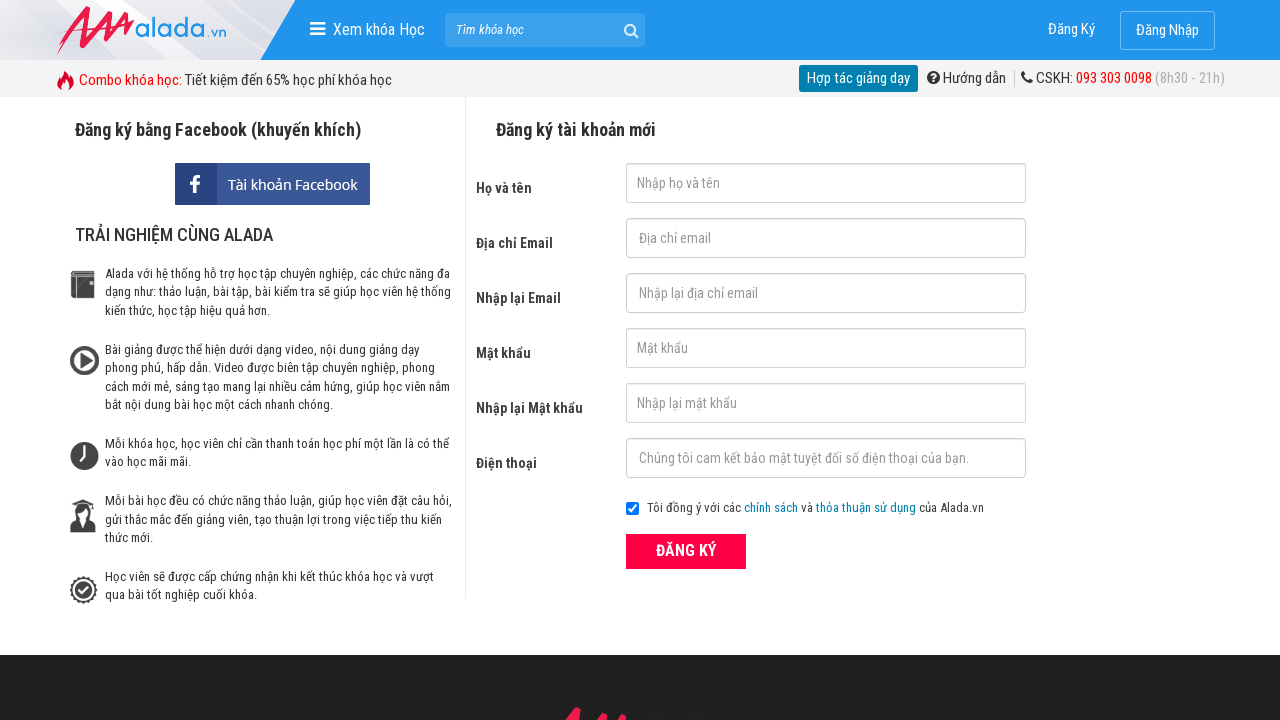

Filled first name field with empty string on #txtFirstname
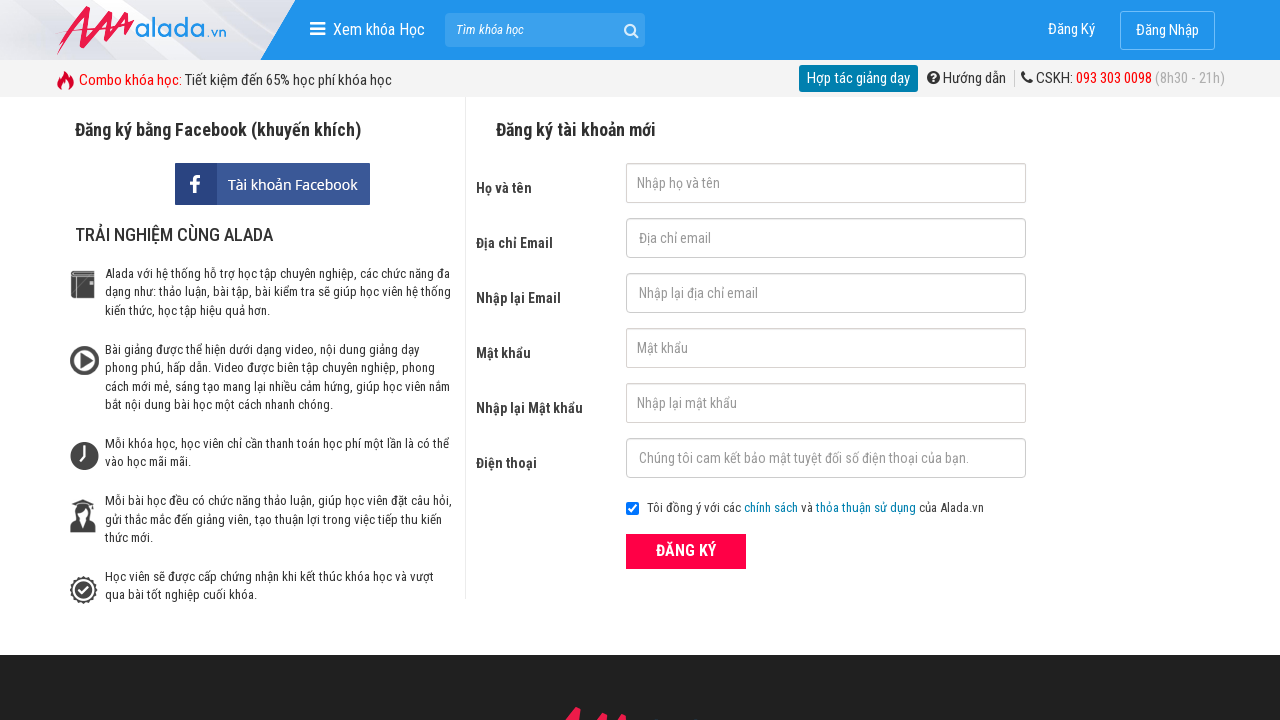

Filled email field with empty string on input[name='txtEmail']
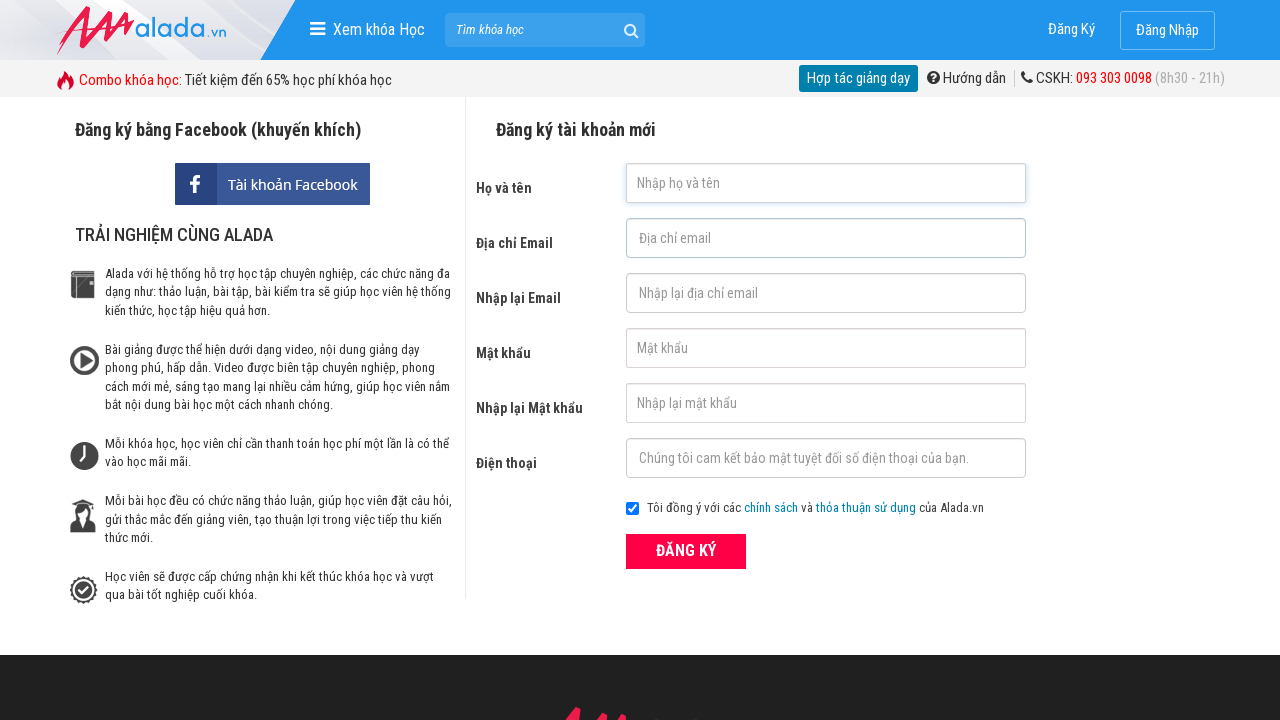

Filled confirm email field with empty string on #txtCEmail
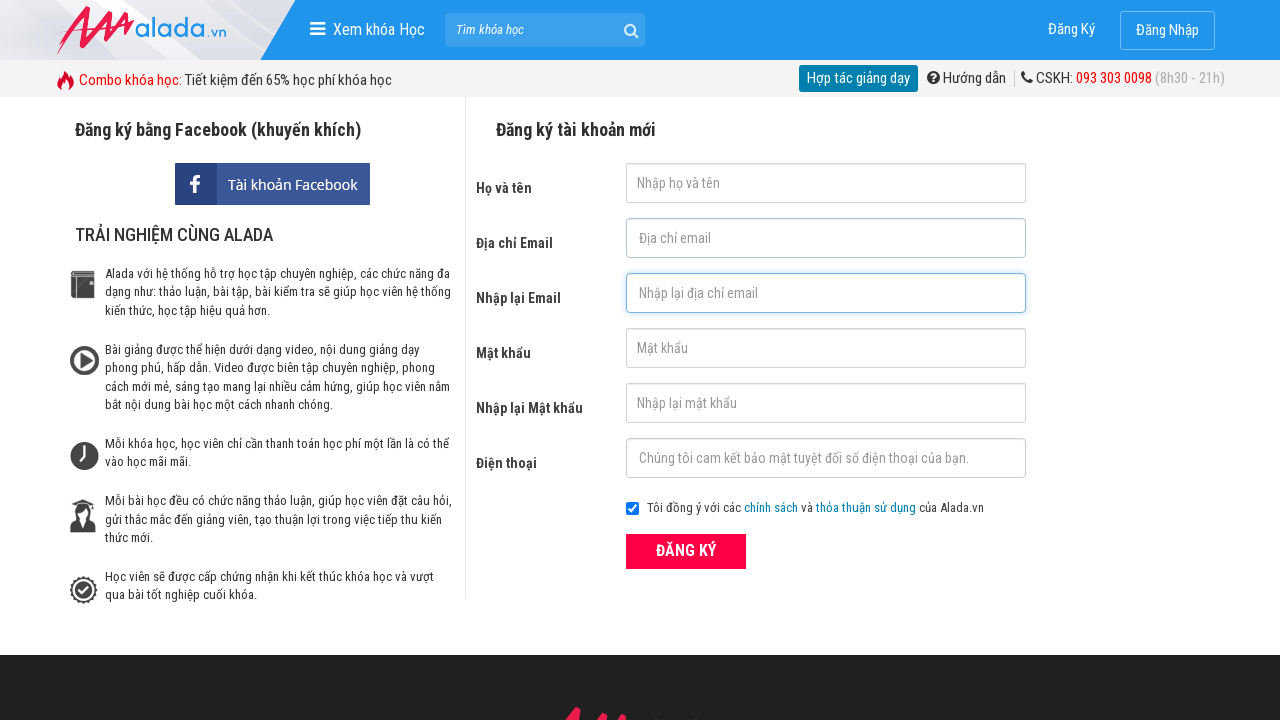

Filled password field with empty string on #txtPassword
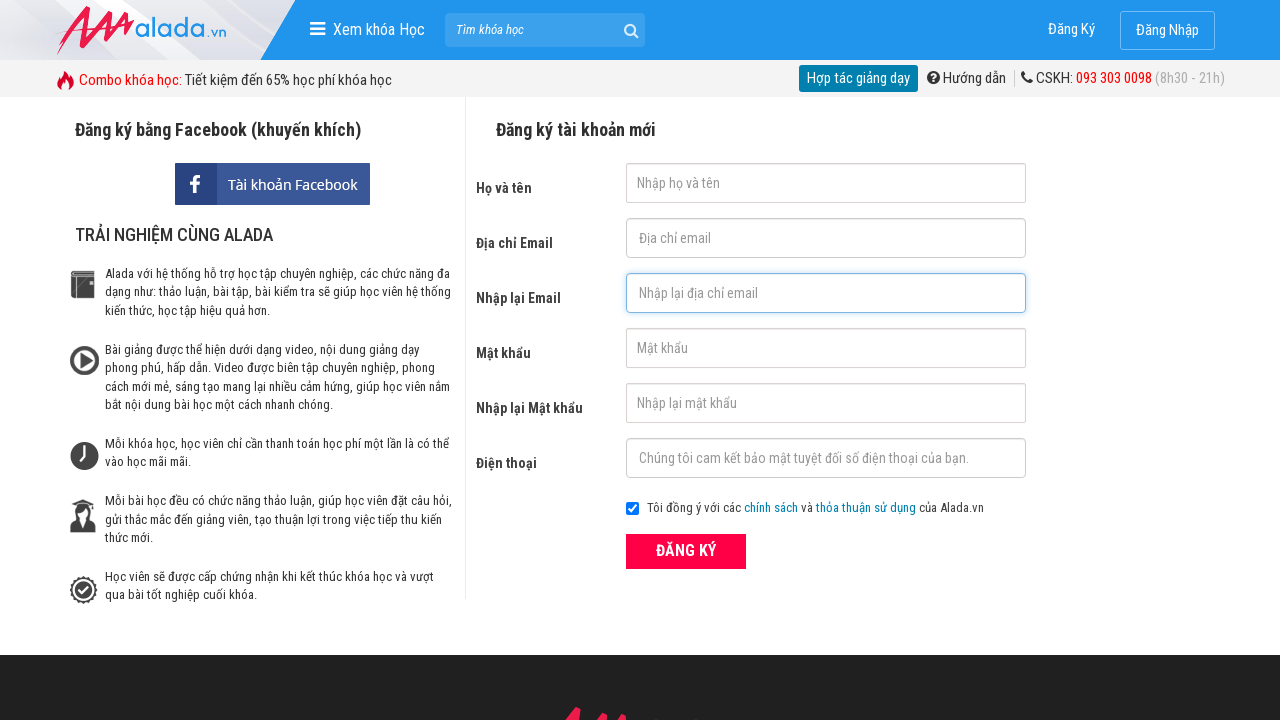

Filled confirm password field with empty string on #txtCPassword
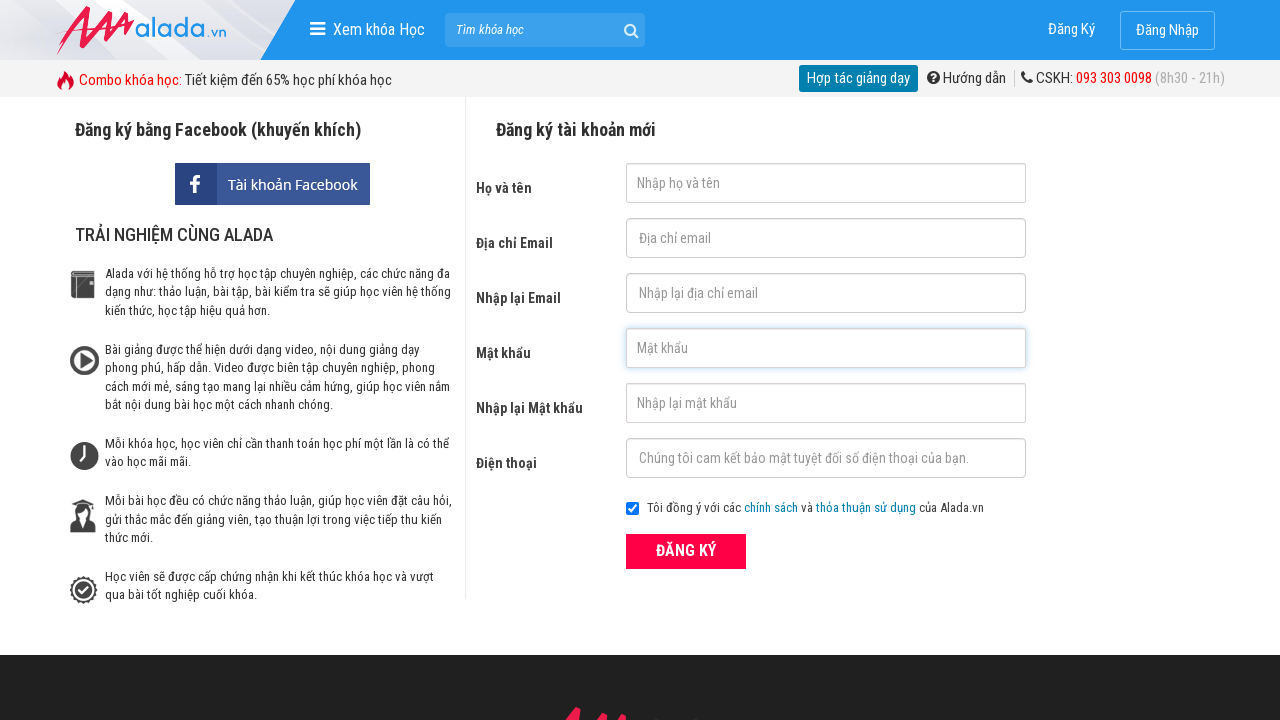

Filled phone field with empty string on #txtPhone
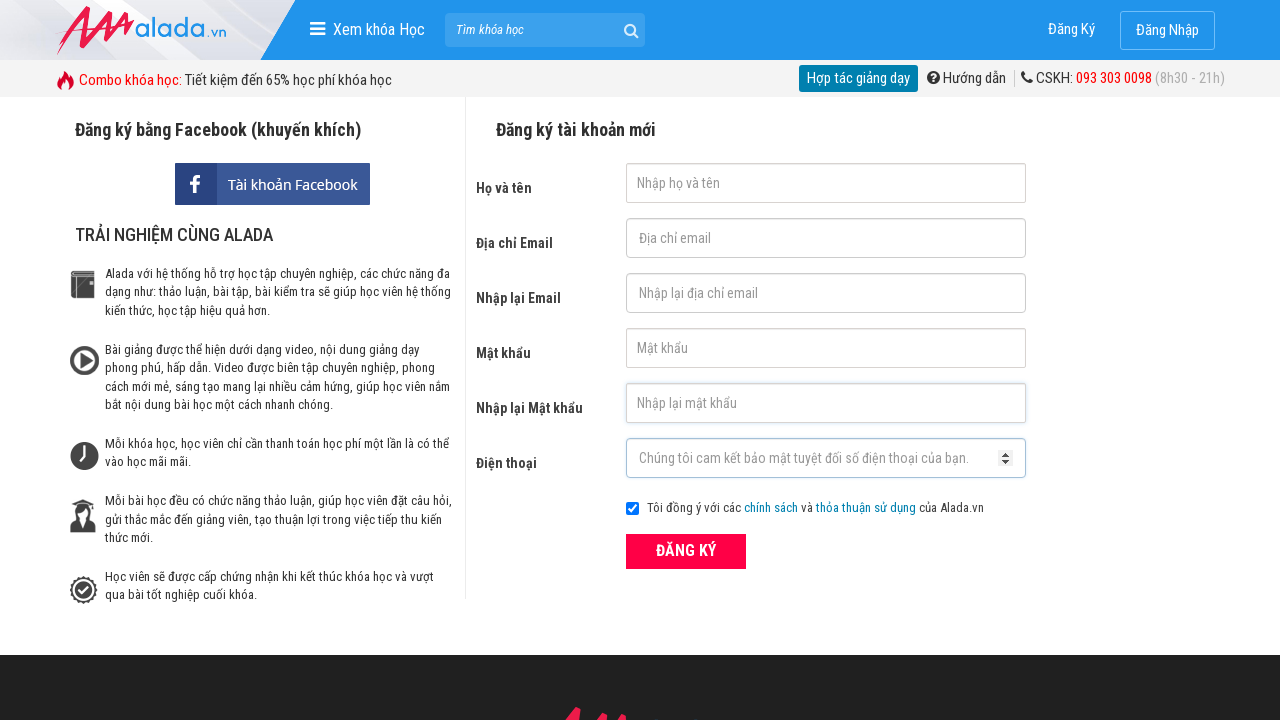

Clicked ĐĂNG KÝ (Register) button with all fields empty at (686, 551) on xpath=//form[@id='frmLogin']//button[text()='ĐĂNG KÝ']
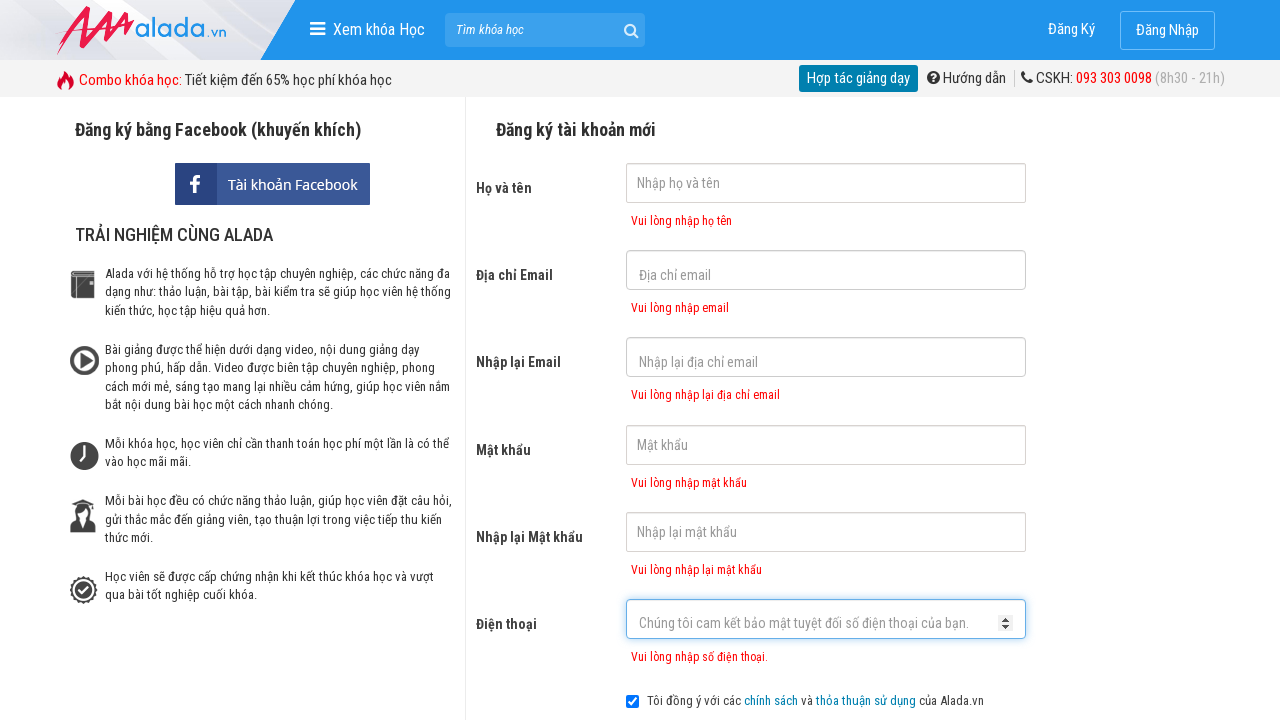

First name error message appeared, validating form submission with empty data
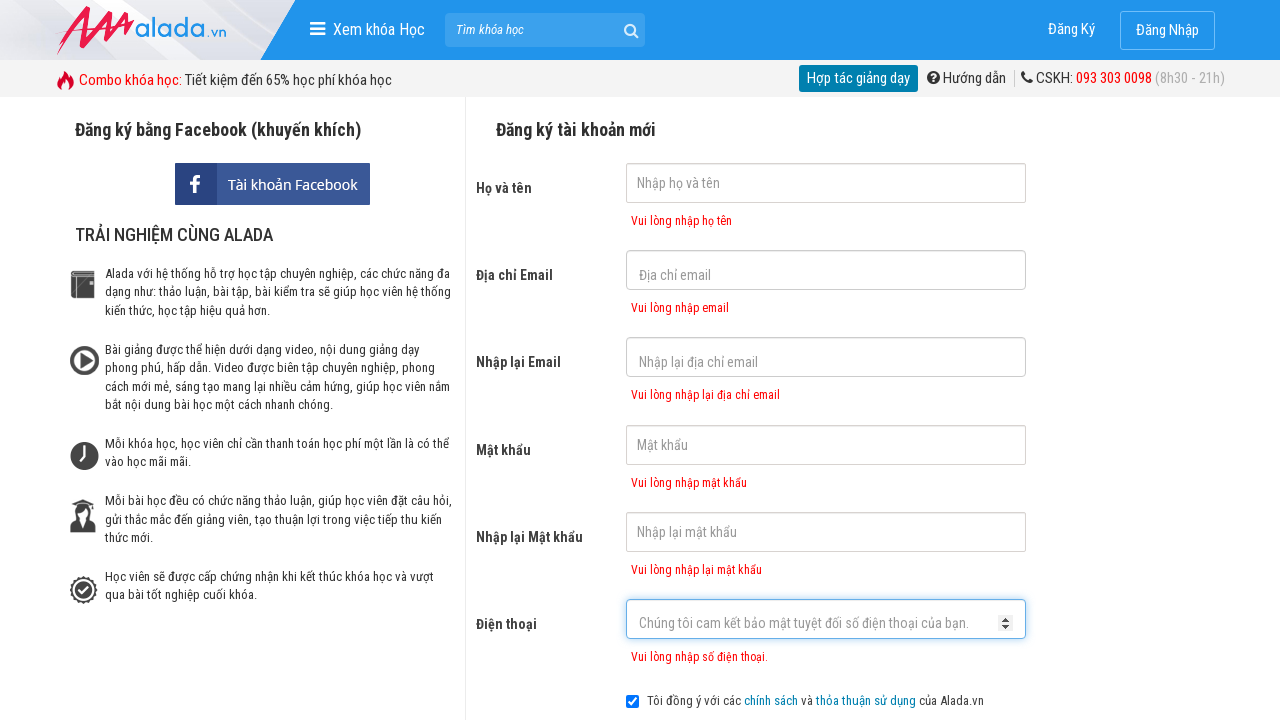

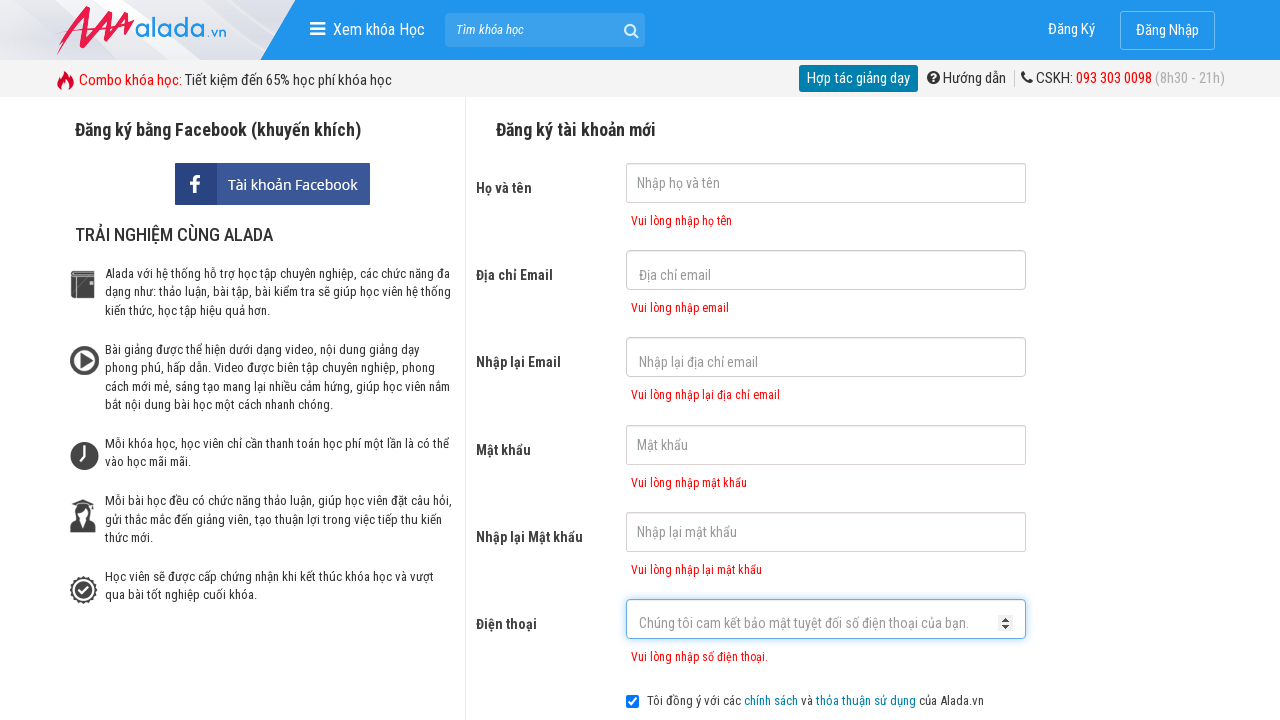